Tests that completed items are removed when clicking the Clear completed button

Starting URL: https://demo.playwright.dev/todomvc

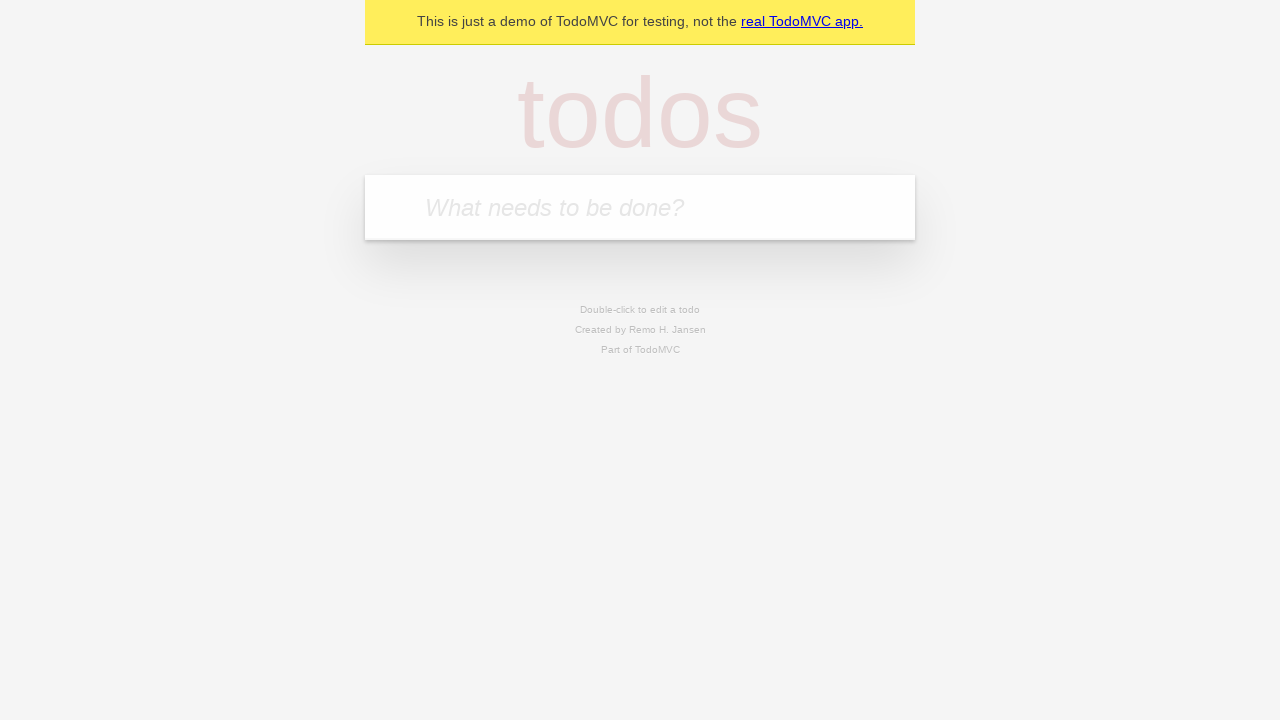

Filled todo input with 'buy some cheese' on internal:attr=[placeholder="What needs to be done?"i]
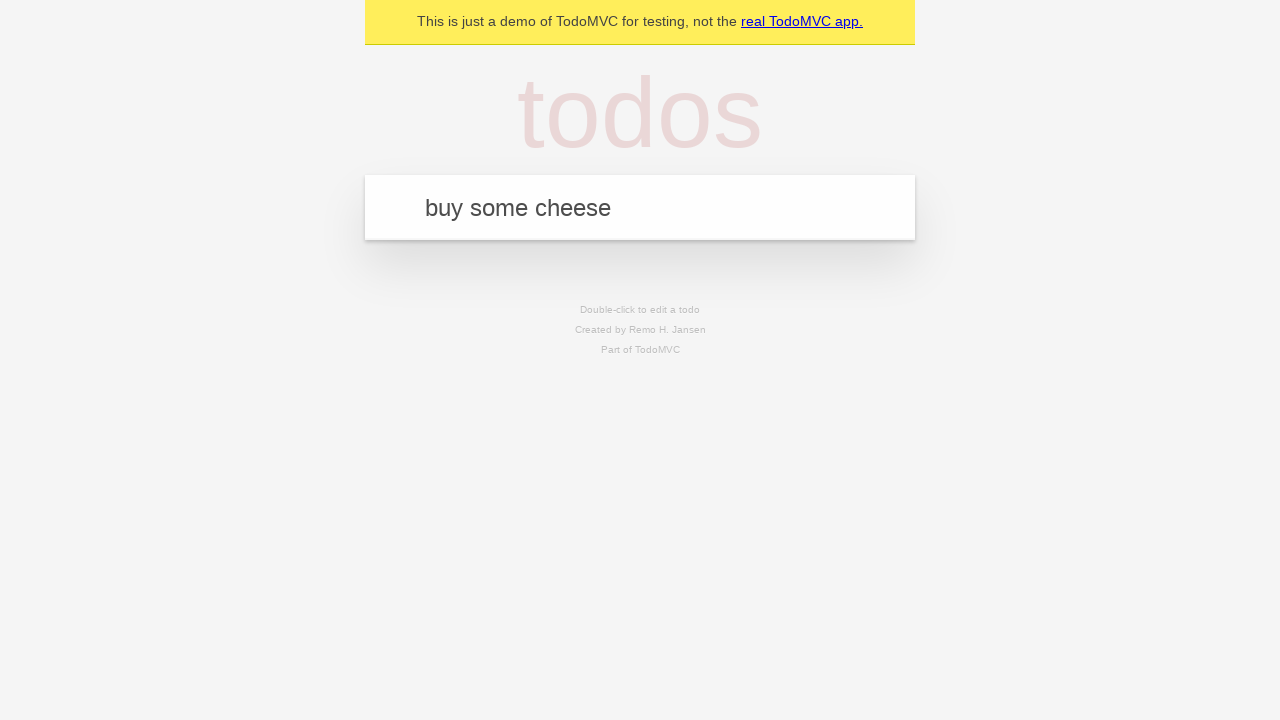

Pressed Enter to add first todo on internal:attr=[placeholder="What needs to be done?"i]
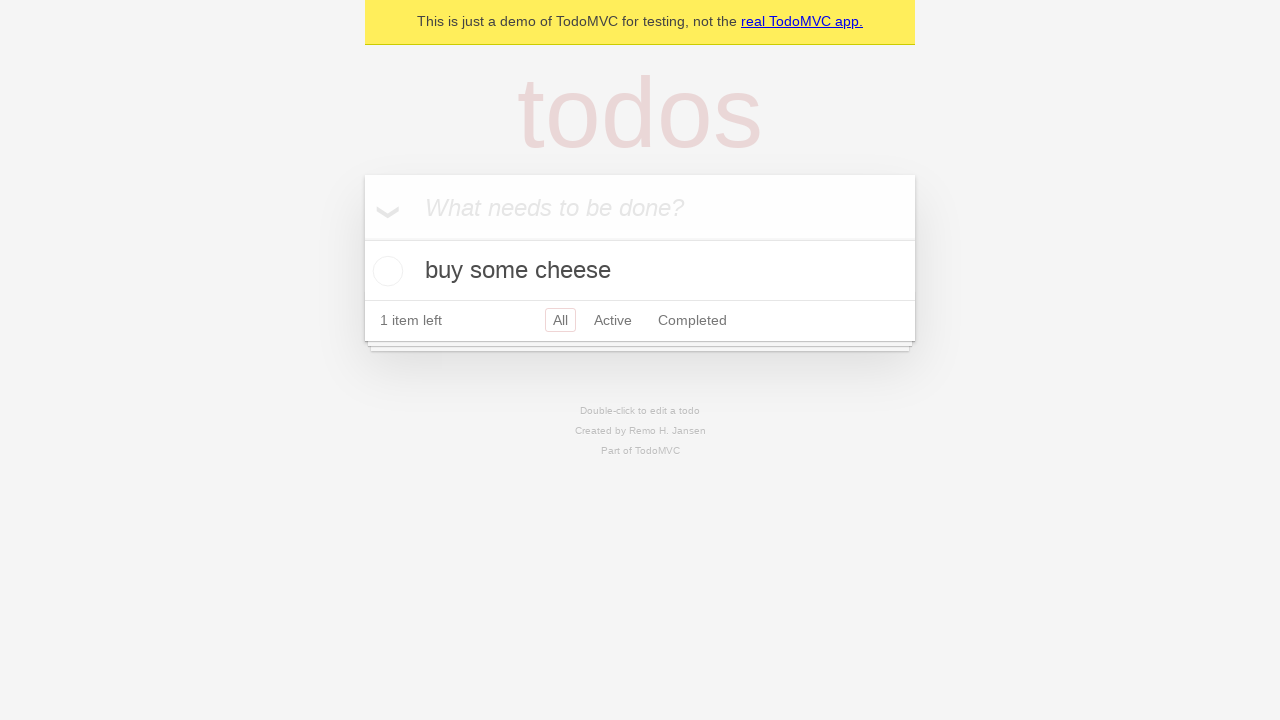

Filled todo input with 'feed the cat' on internal:attr=[placeholder="What needs to be done?"i]
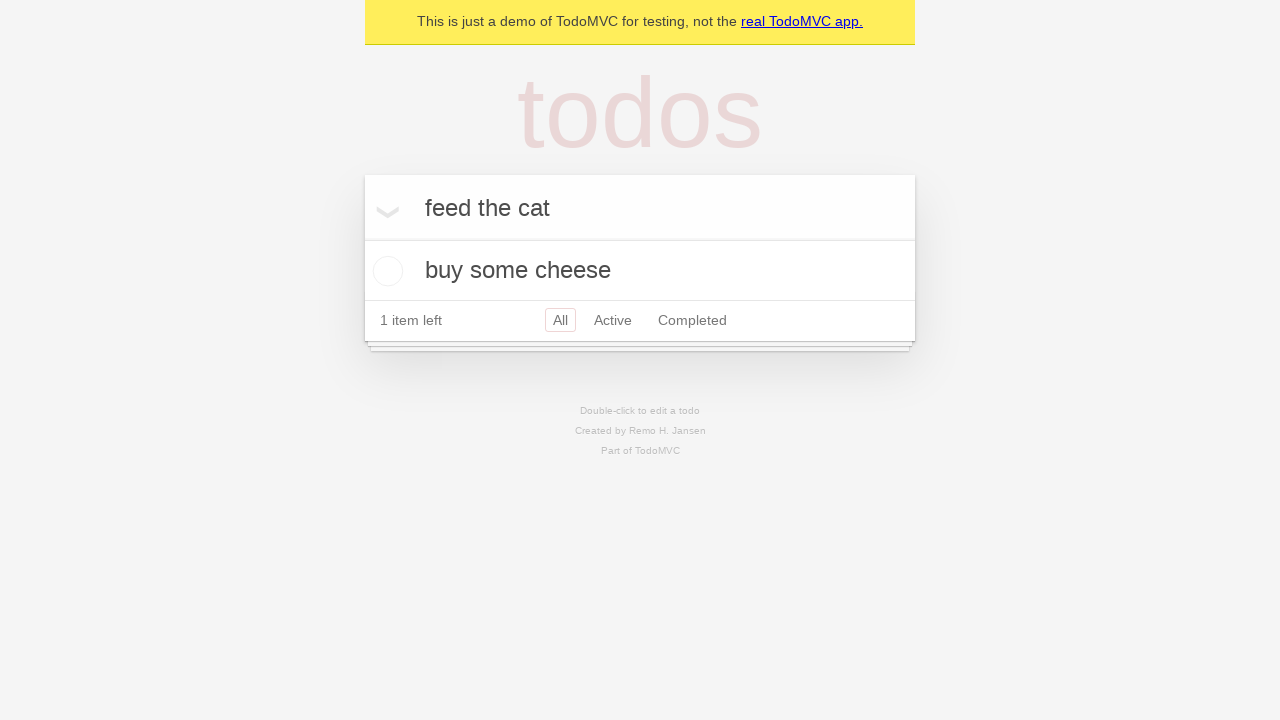

Pressed Enter to add second todo on internal:attr=[placeholder="What needs to be done?"i]
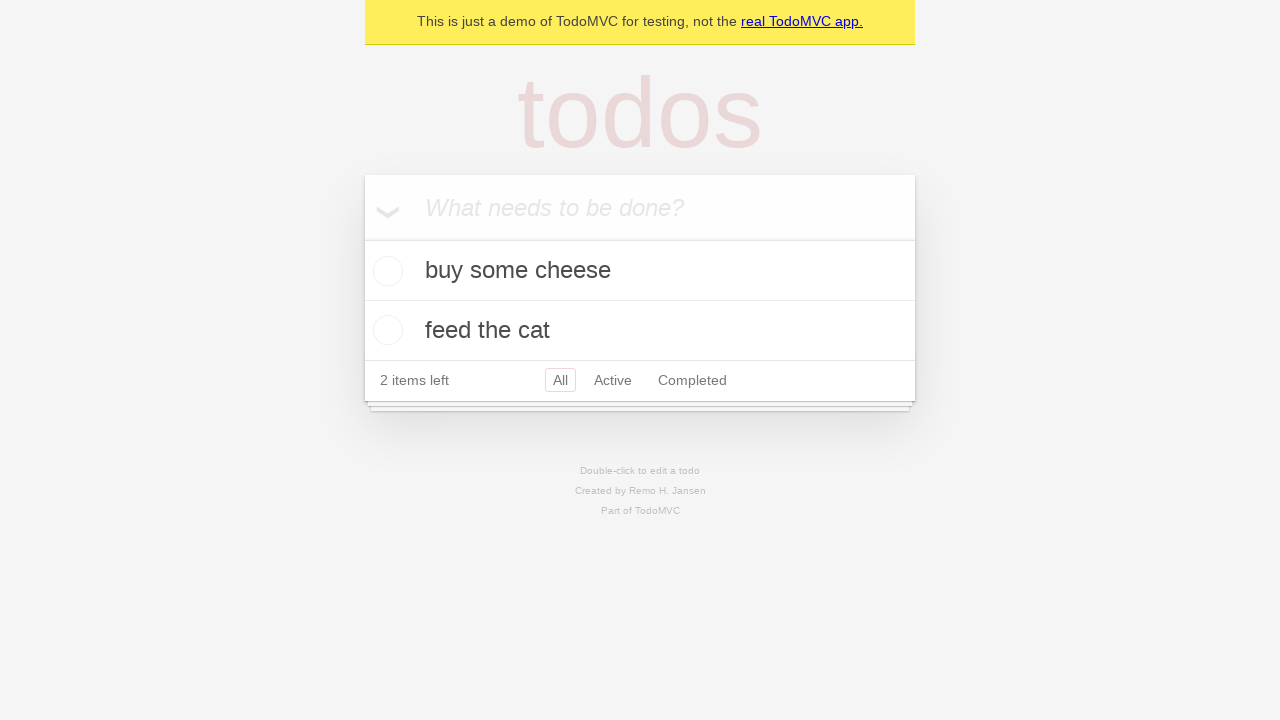

Filled todo input with 'book a doctors appointment' on internal:attr=[placeholder="What needs to be done?"i]
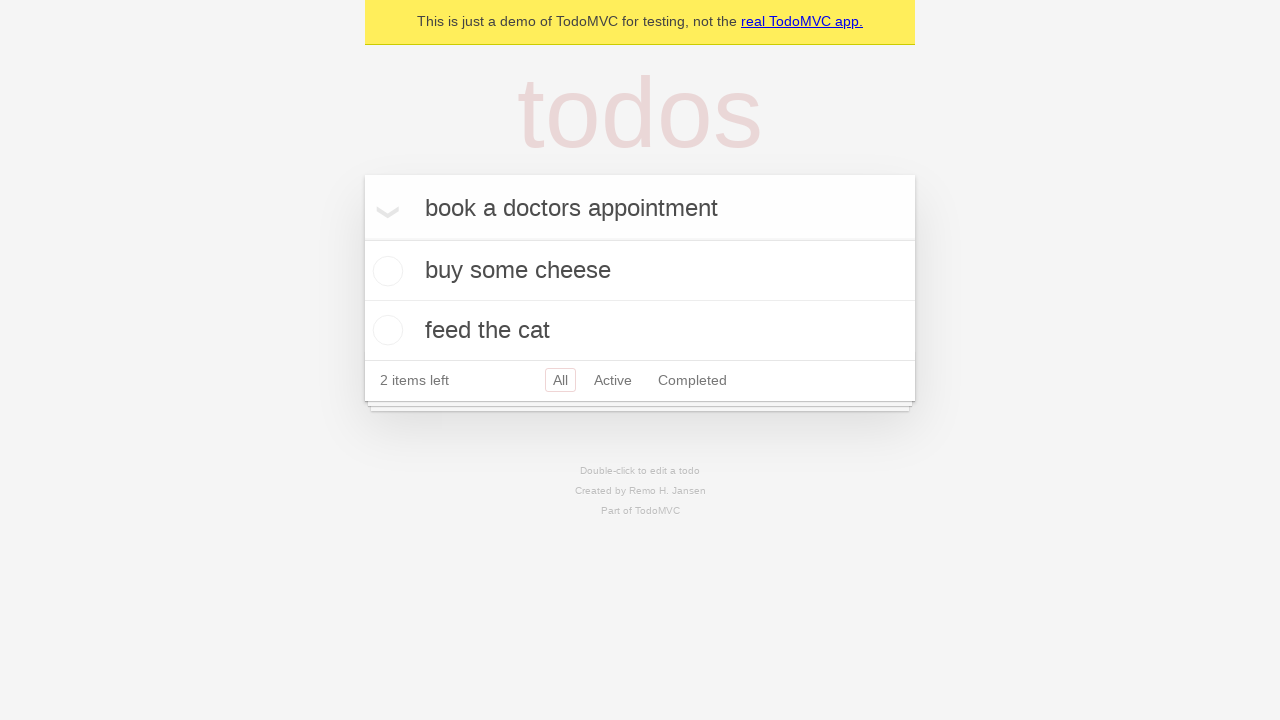

Pressed Enter to add third todo on internal:attr=[placeholder="What needs to be done?"i]
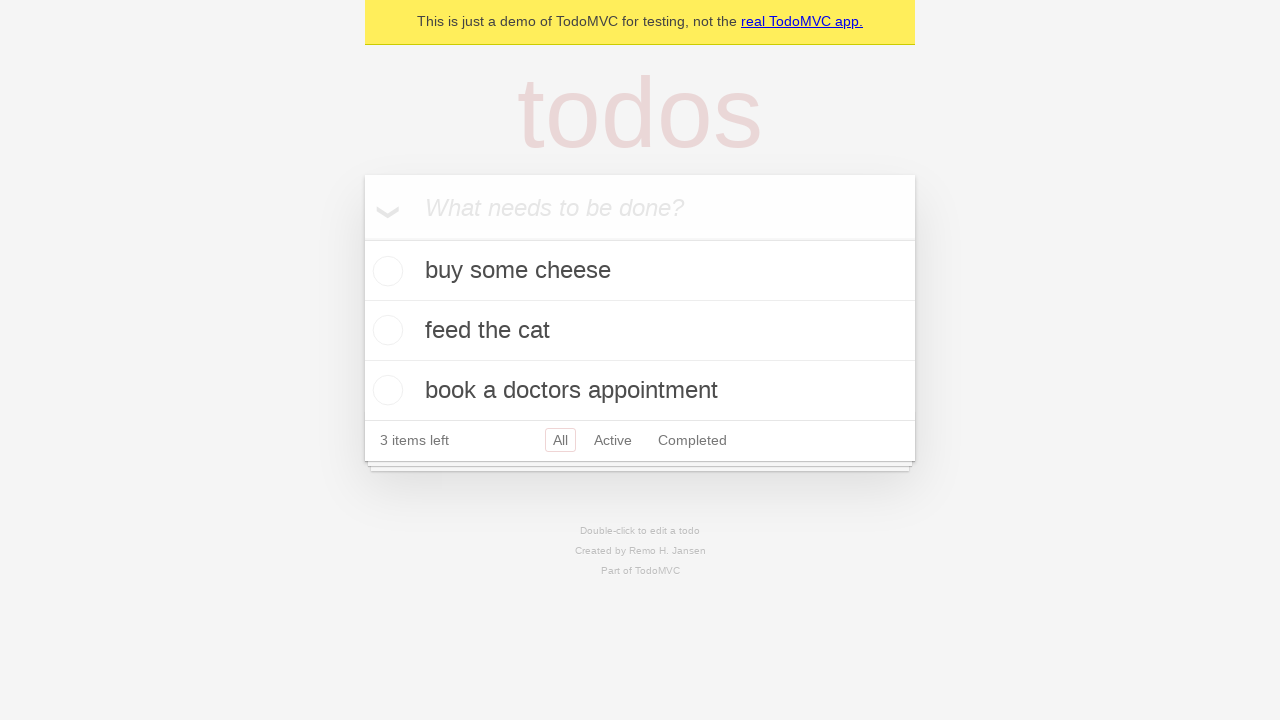

Waited for all three todos to load
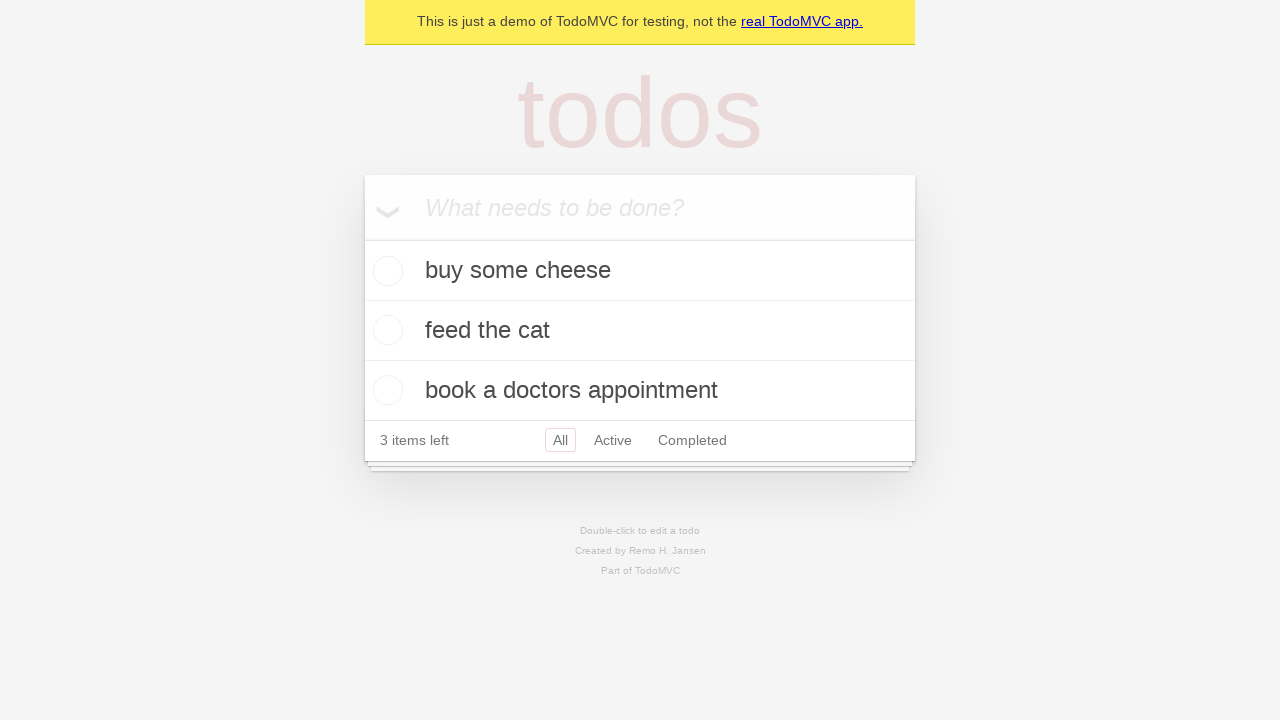

Checked the second todo item to mark it as completed at (385, 330) on internal:testid=[data-testid="todo-item"s] >> nth=1 >> internal:role=checkbox
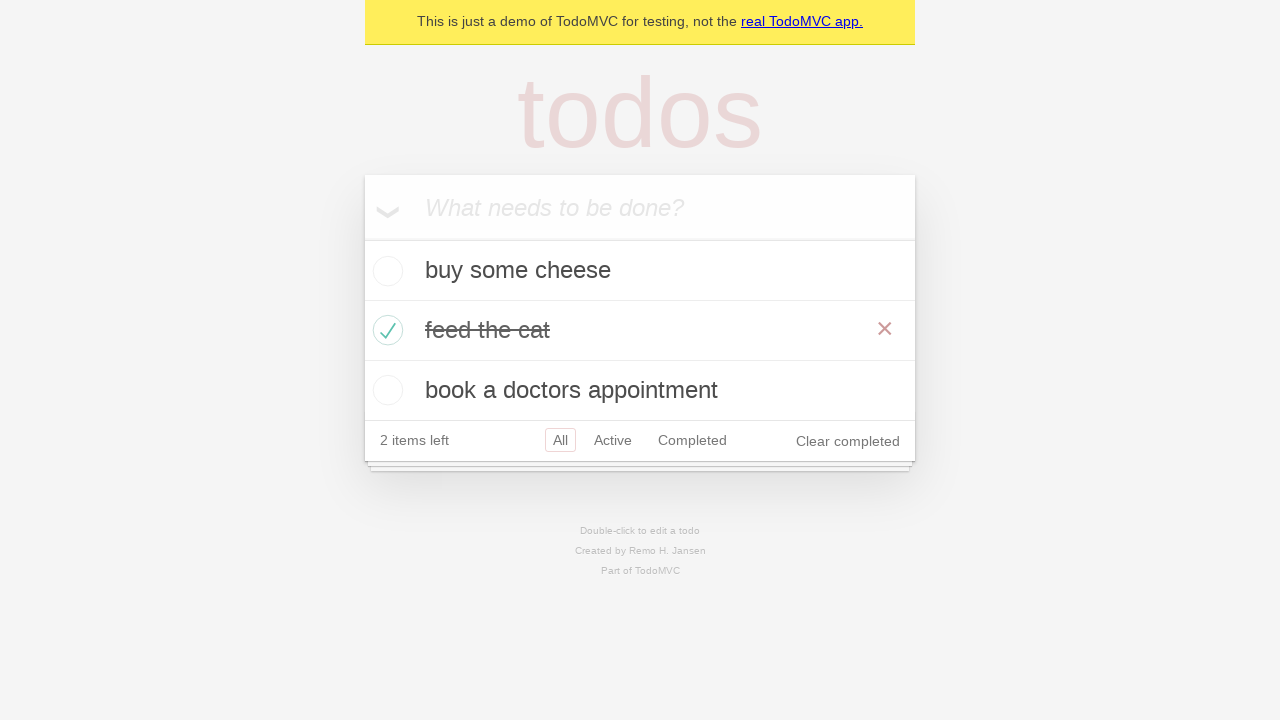

Clicked Clear completed button to remove completed items at (848, 441) on internal:role=button[name="Clear completed"i]
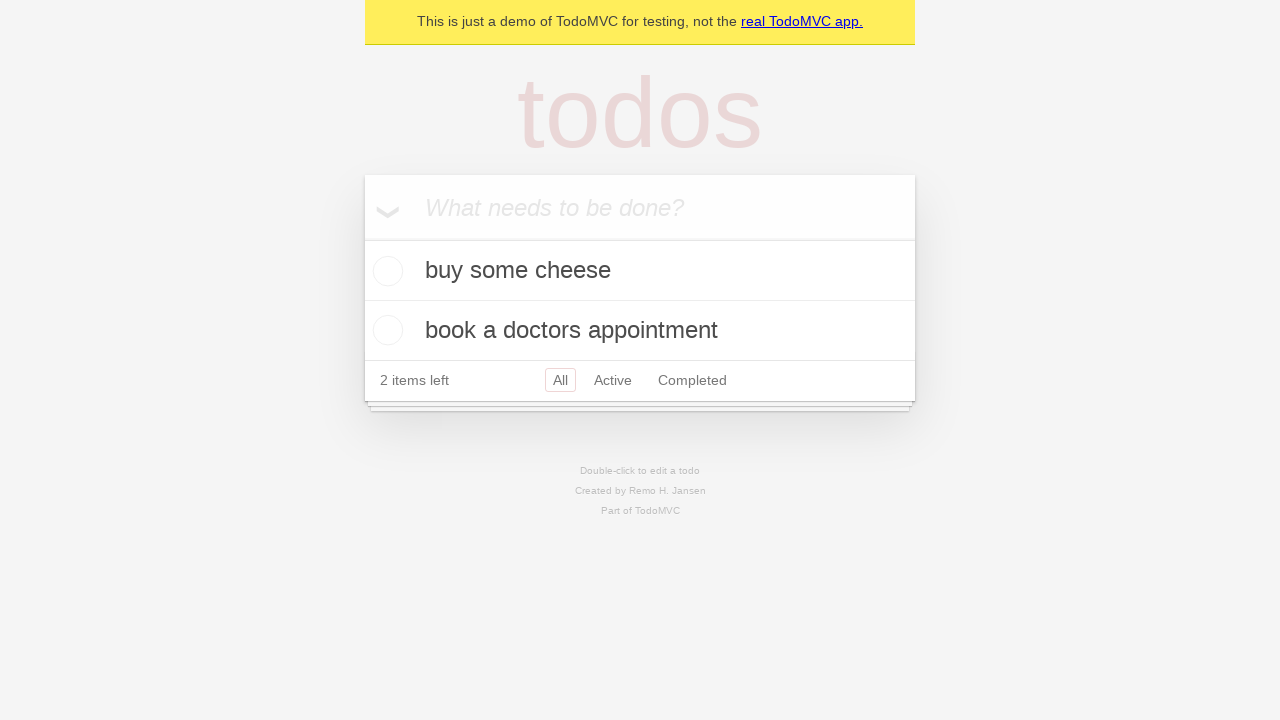

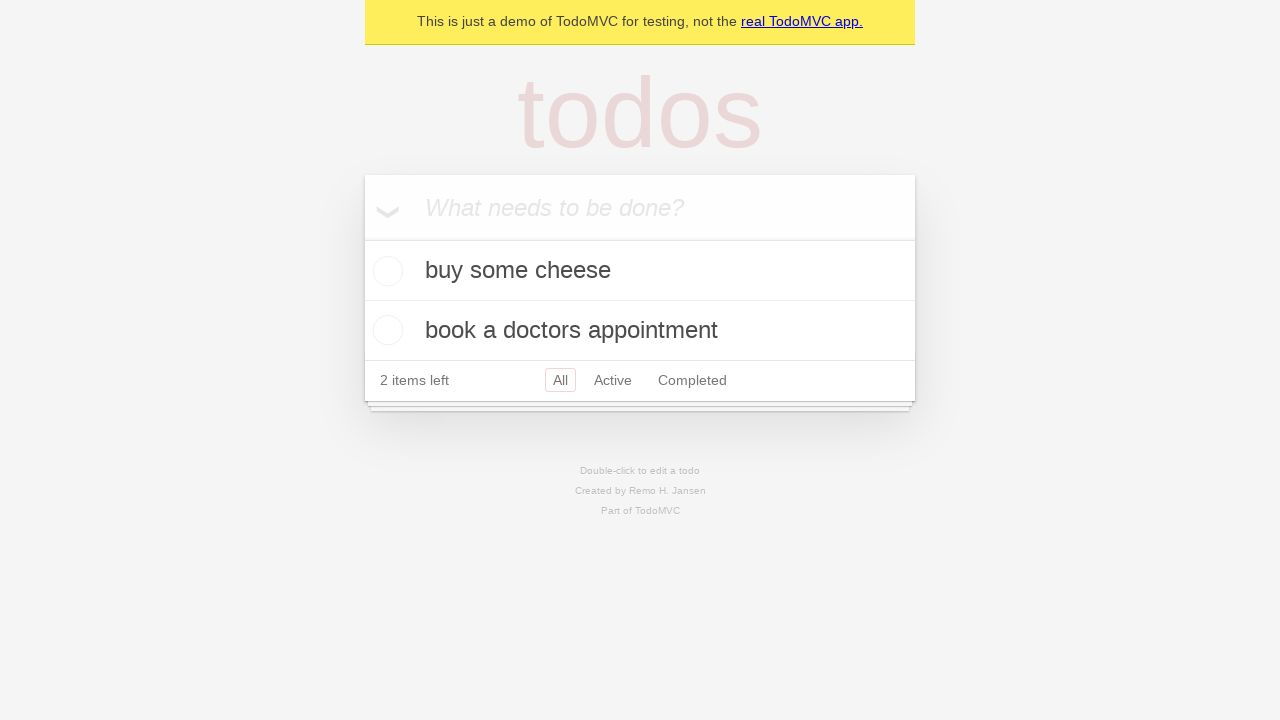